Tests navigation to GoDaddy main page and verifies the URL

Starting URL: https://www.godaddy.com/

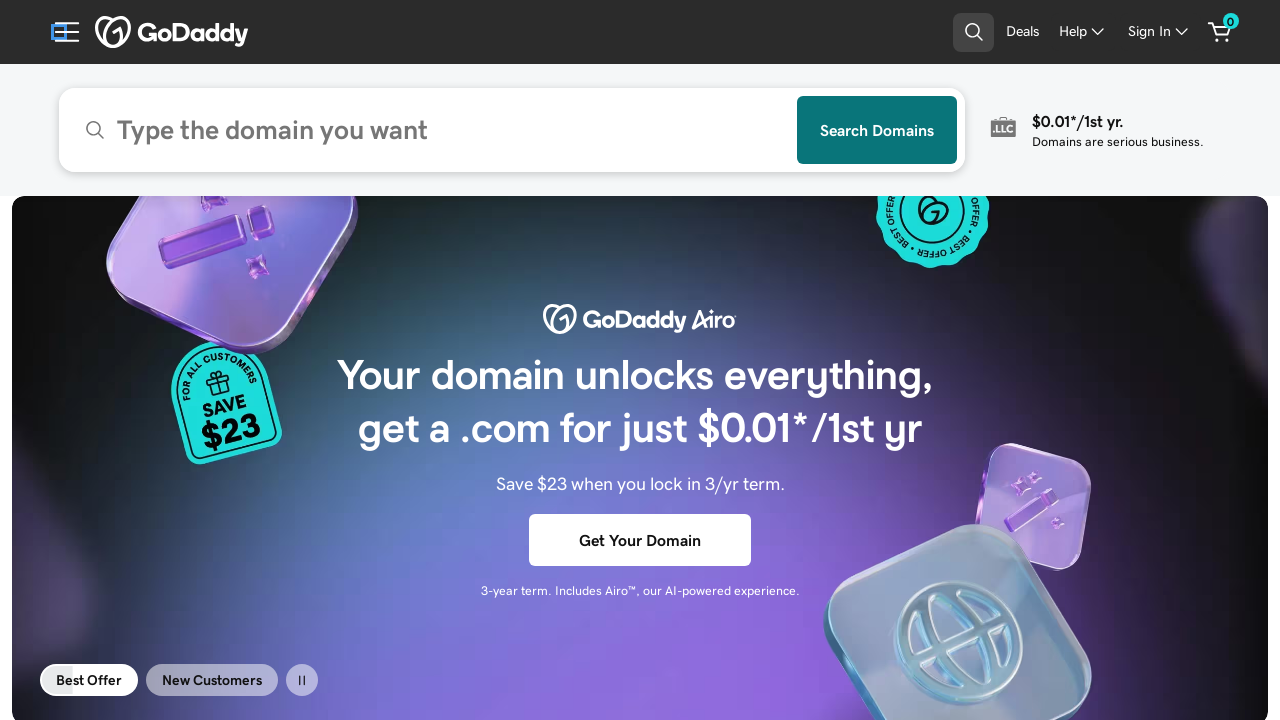

Waited for page DOM to load
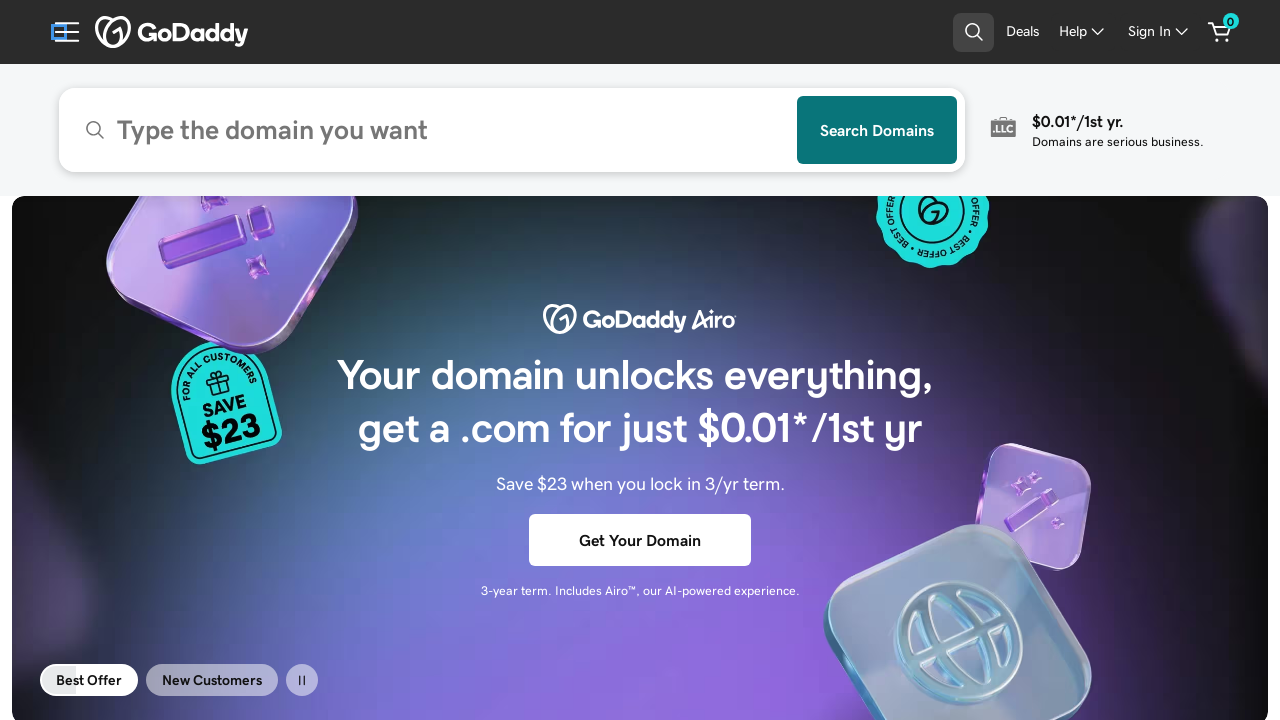

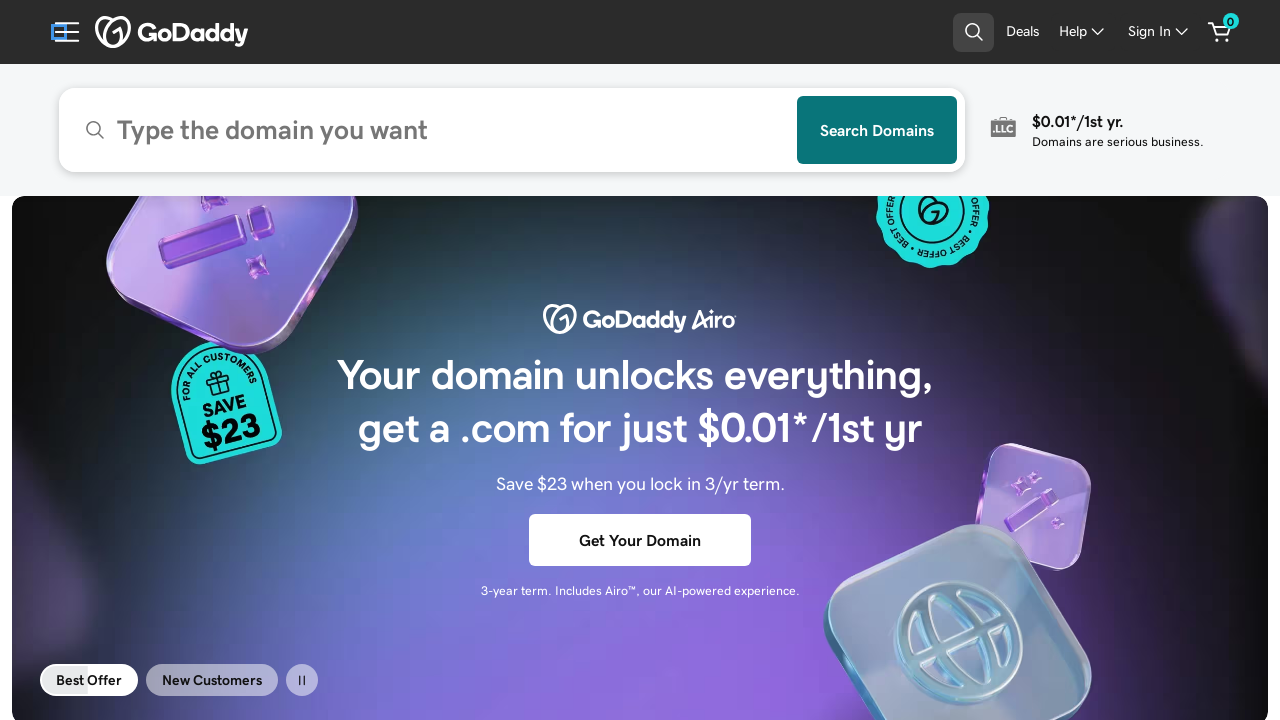